Tests SpiceJet website navigation by hovering over the Add-ons menu and clicking on the Visa Services submenu option

Starting URL: https://www.spicejet.com/

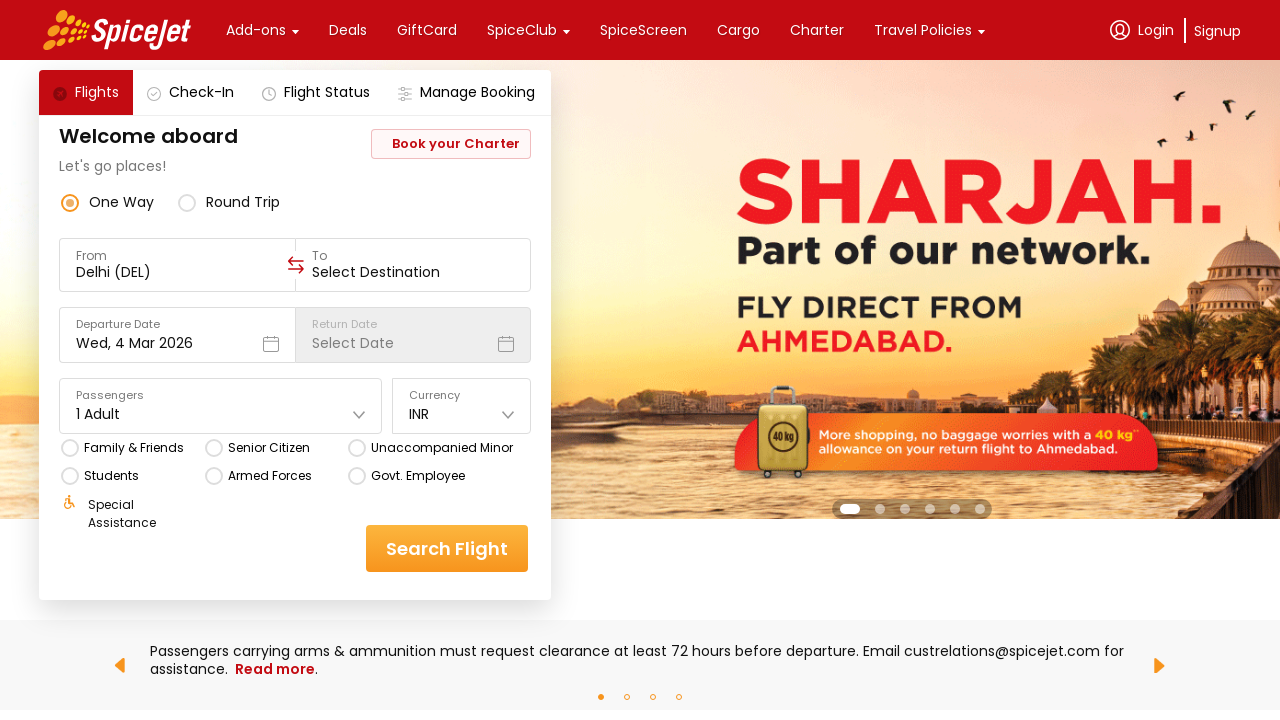

Hovered over Add-ons menu to reveal submenu at (256, 30) on xpath=//div[text()='Add-ons']
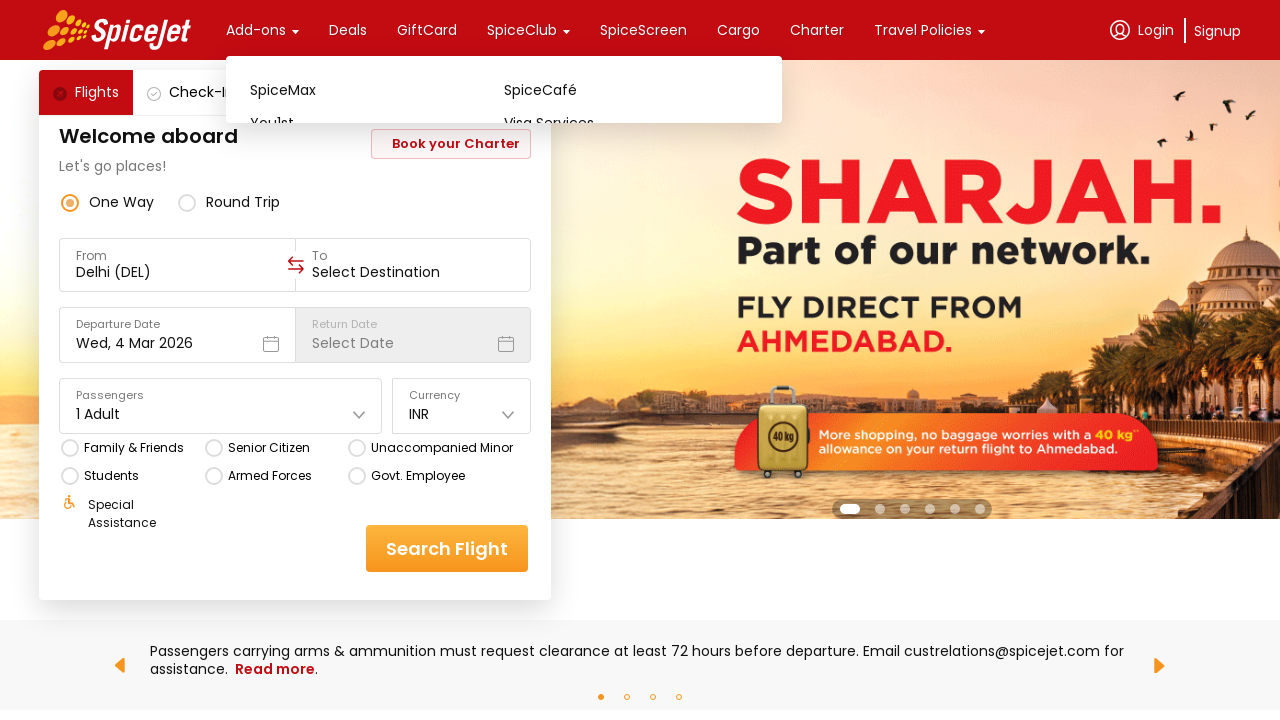

Clicked on Visa Services submenu option at (631, 123) on xpath=//div[text()='Visa Services']
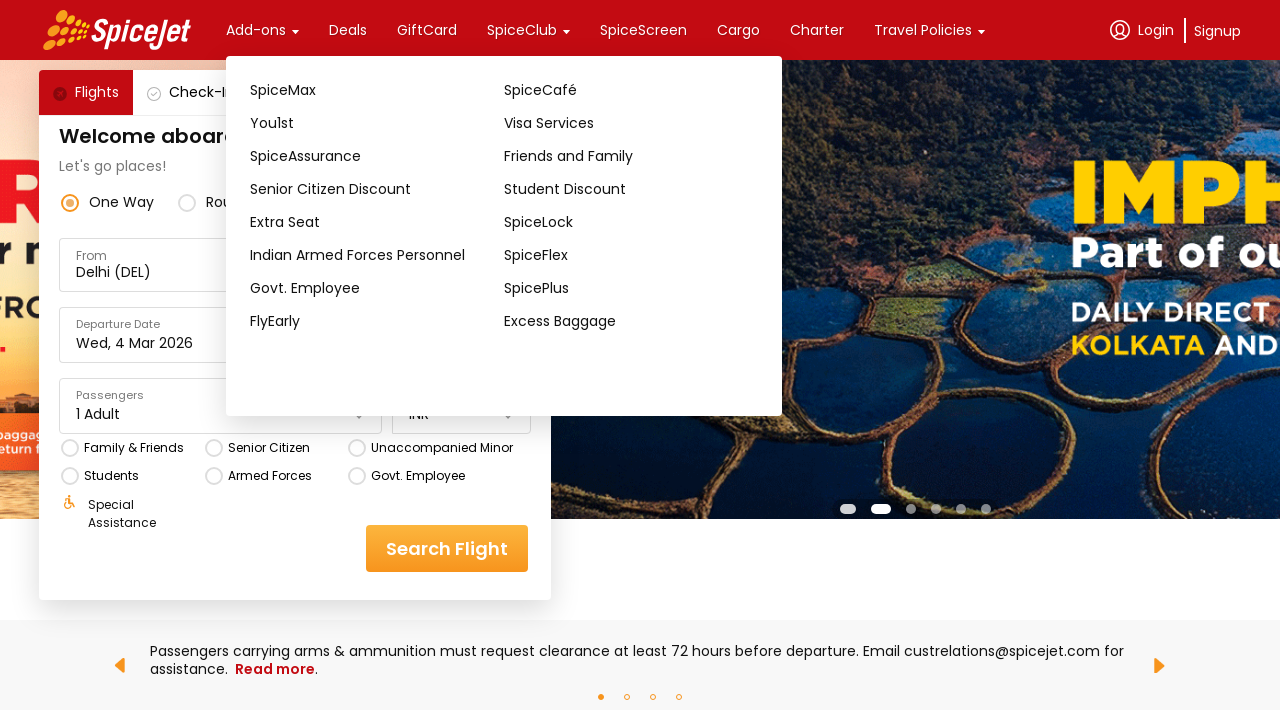

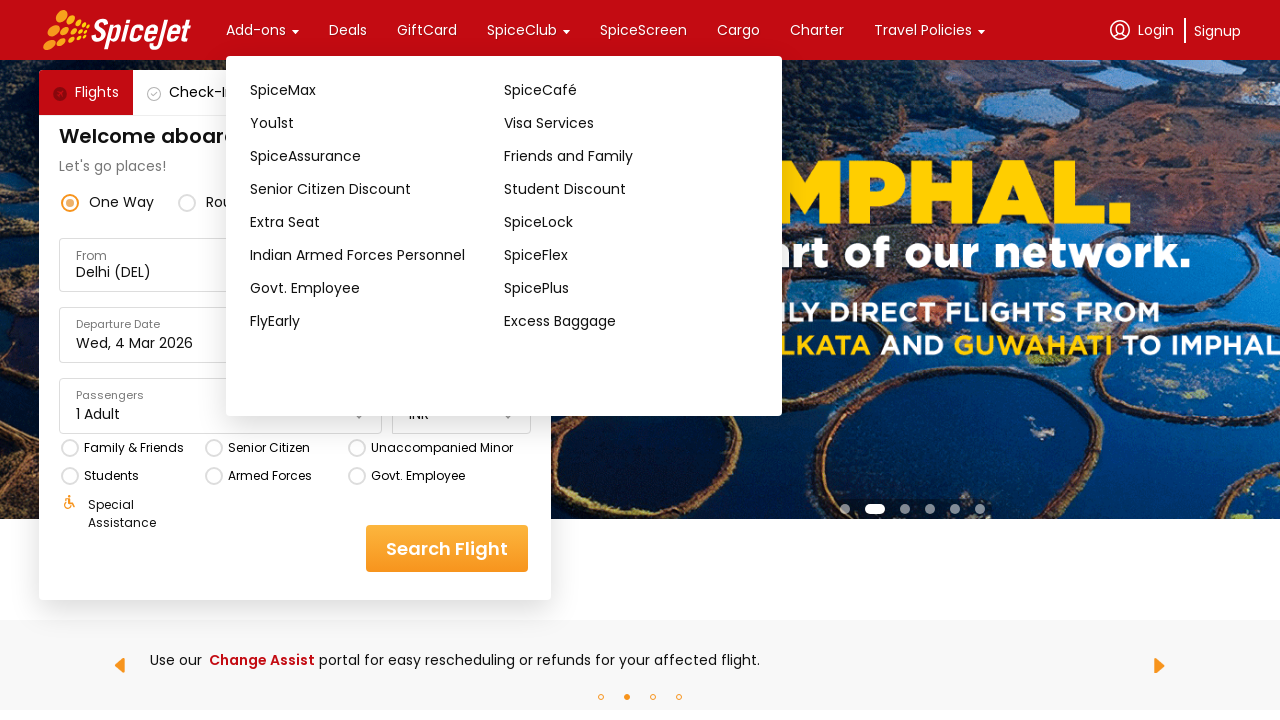